Tests JavaScript alert handling by switching to an iframe, triggering an alert, and accepting it

Starting URL: https://www.w3schools.com/jsref/tryit.asp?filename=tryjsref_alert

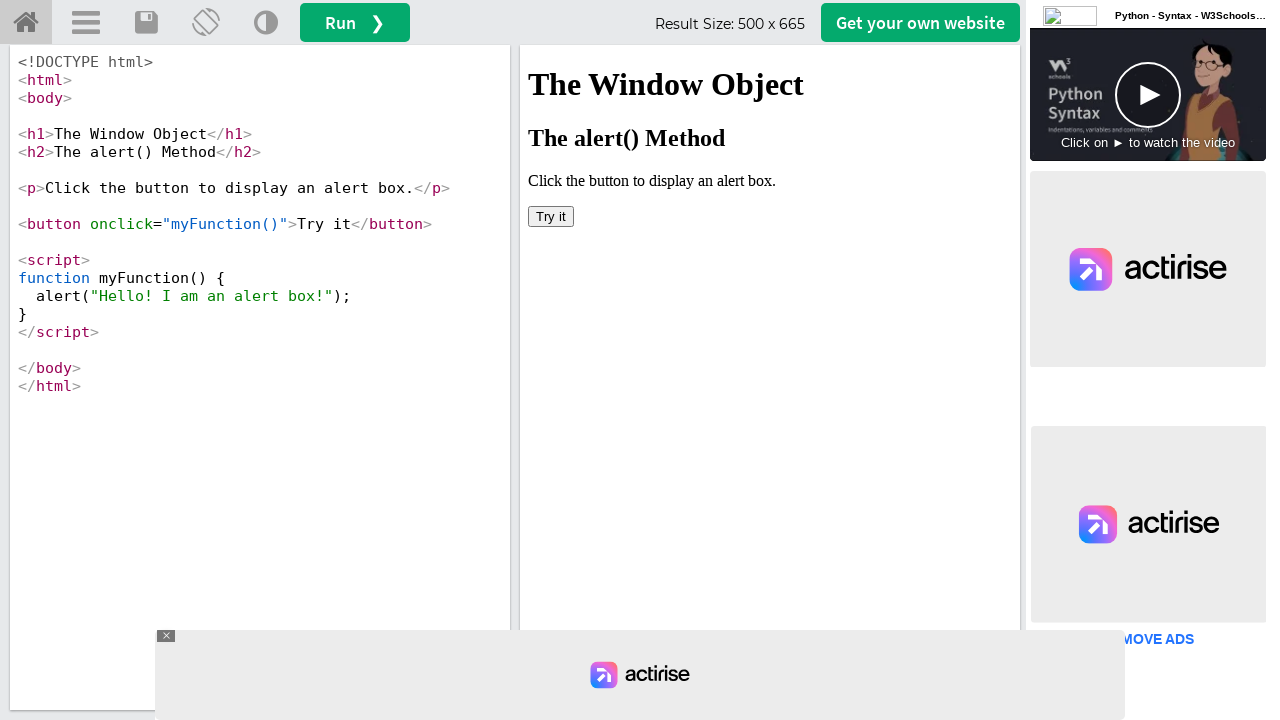

Located the iframe containing the JavaScript example
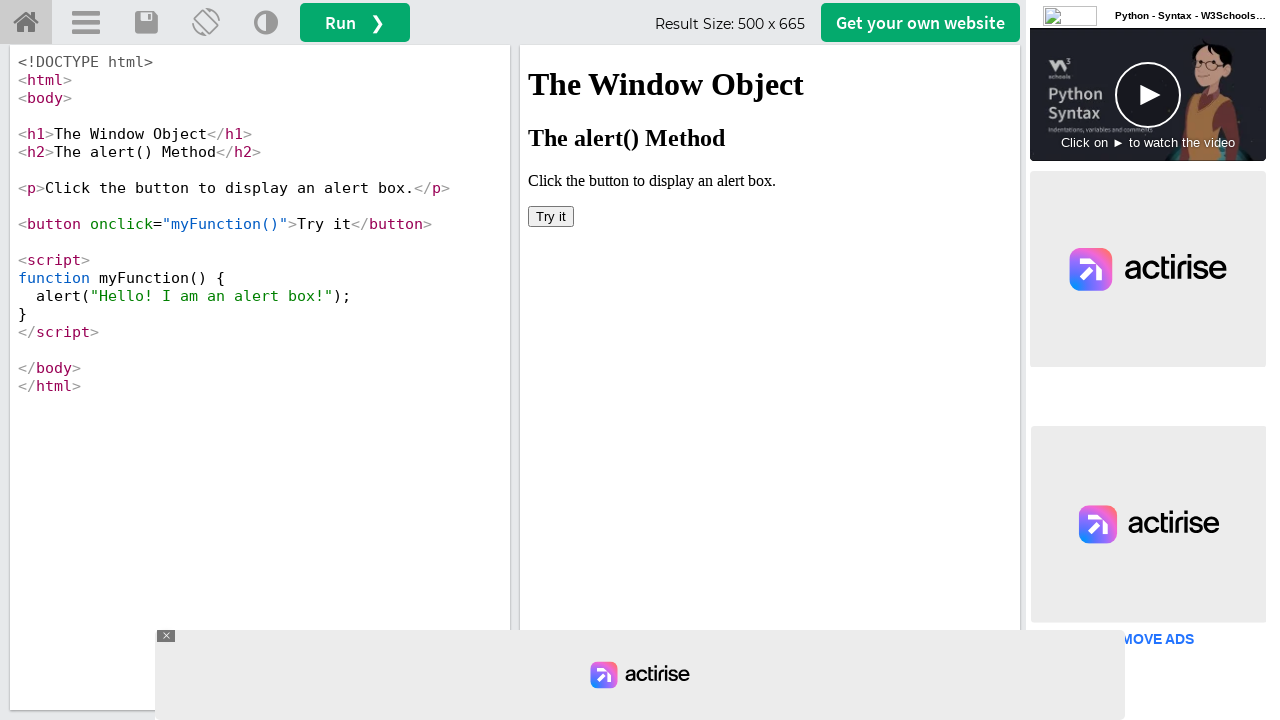

Clicked 'Try it' button to trigger the alert at (551, 216) on #iframeResult >> nth=0 >> internal:control=enter-frame >> button:has-text('Try i
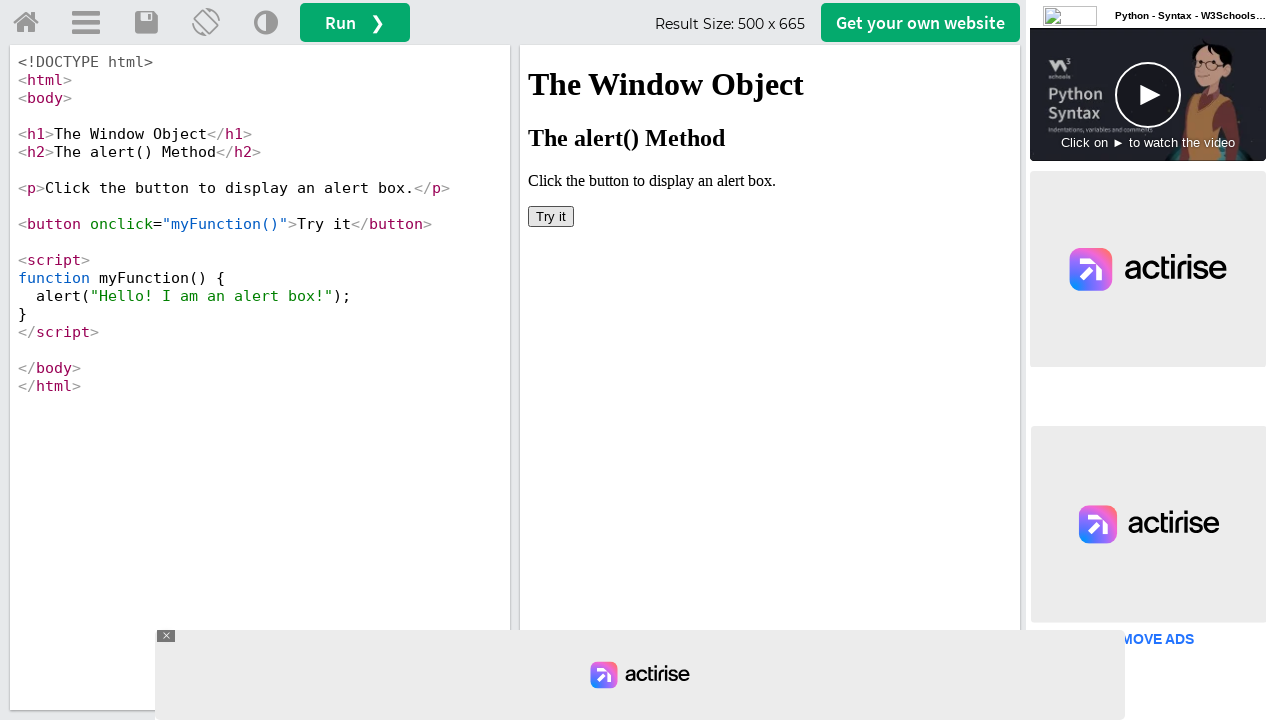

Set up dialog handler and accepted the JavaScript alert
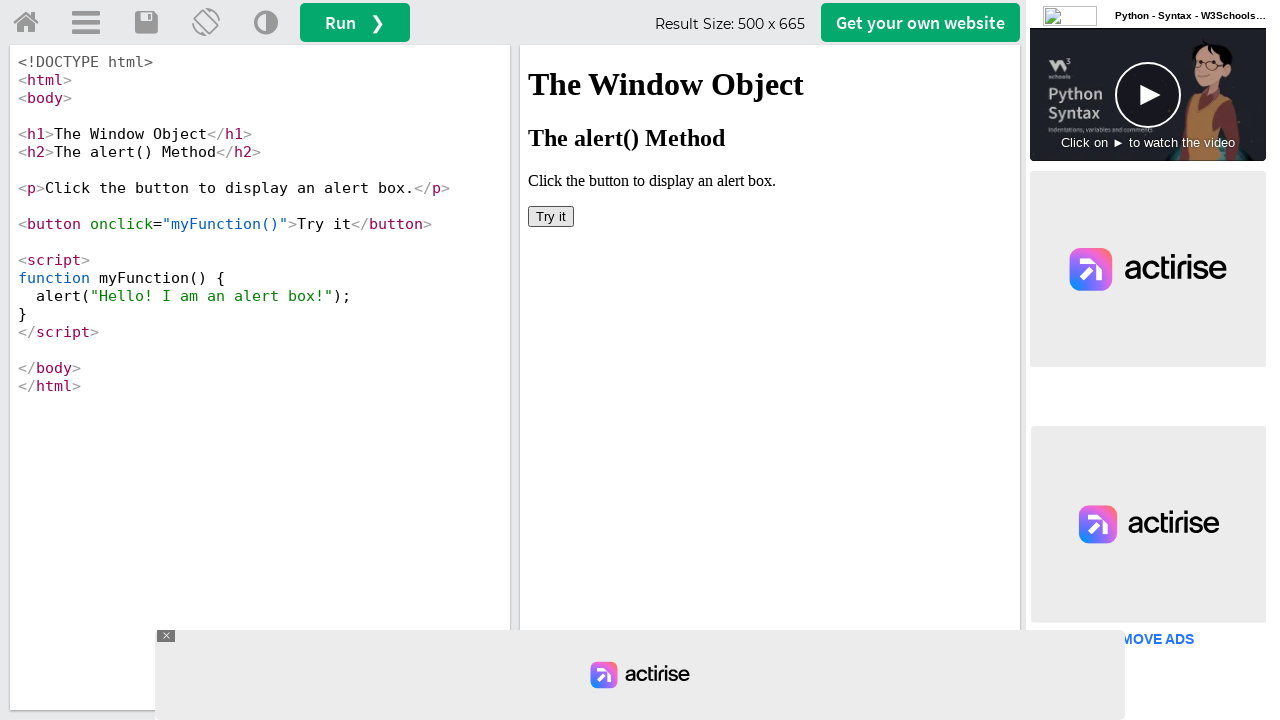

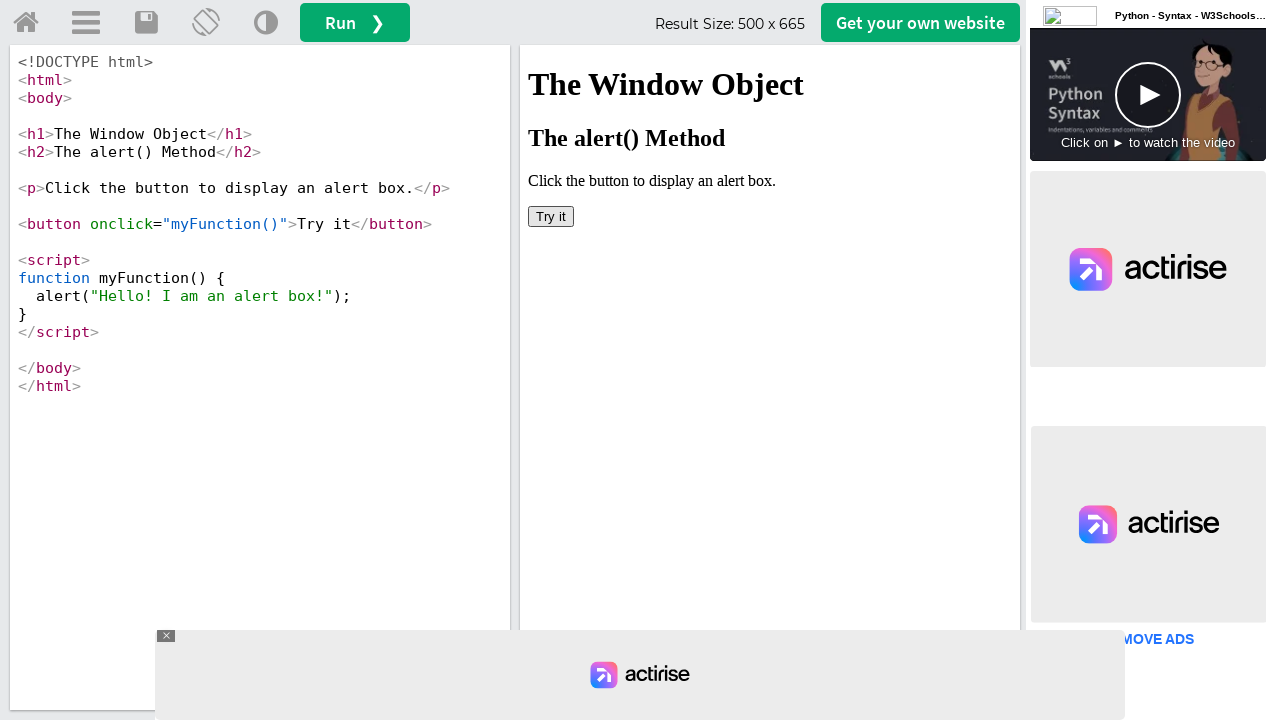